Tests registration form by filling in first name, last name, and email fields, then submitting the form and verifying success message

Starting URL: http://suninjuly.github.io/registration1.html

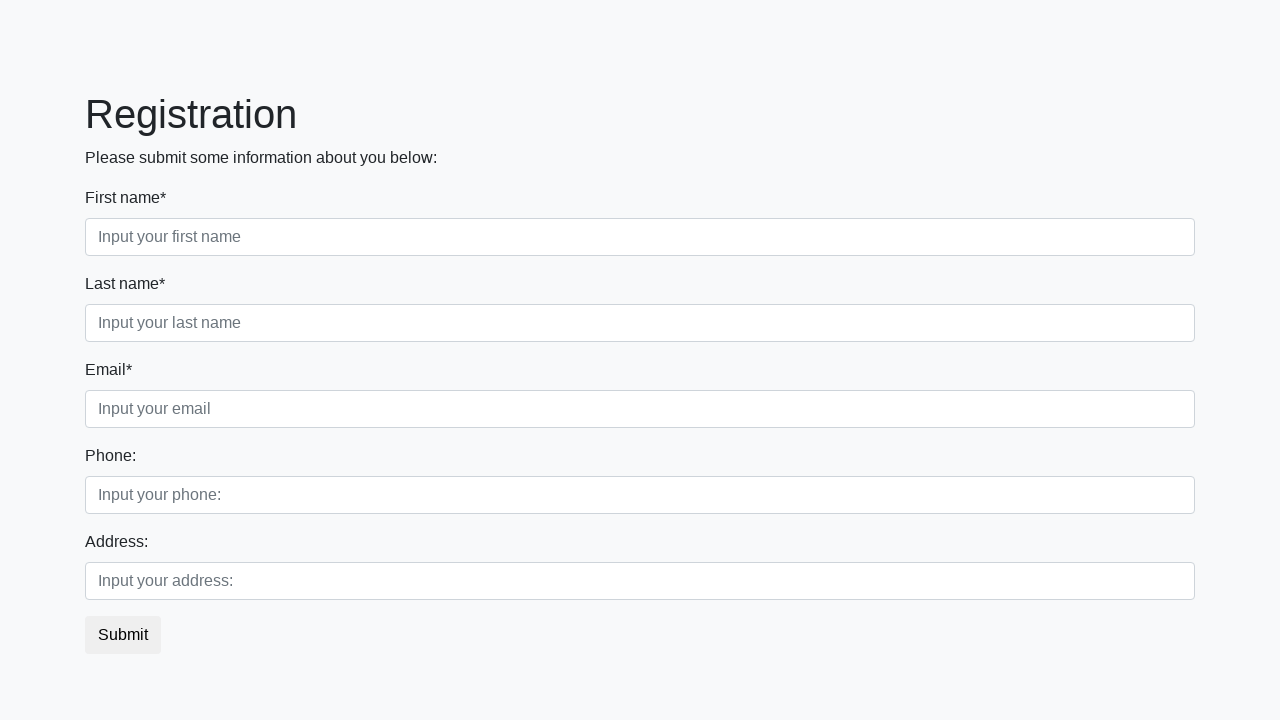

Filled first name field with 'Ivan' on //input[@class="form-control first"][@required]
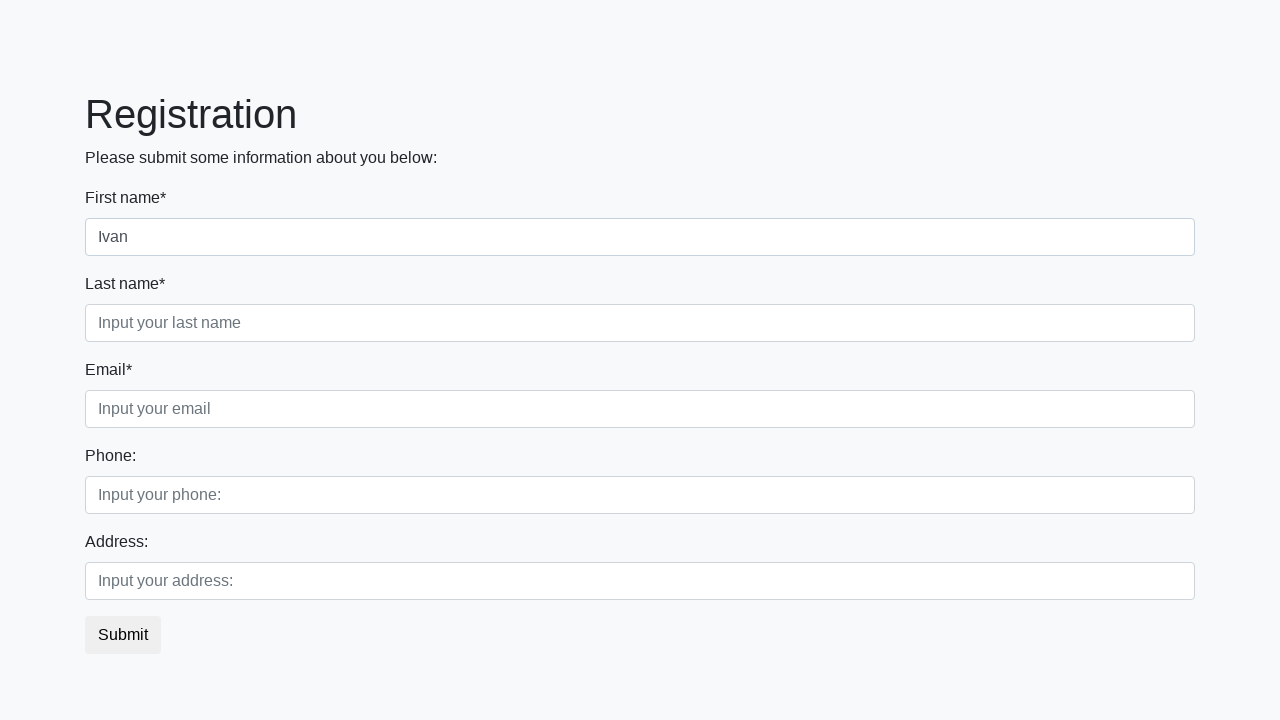

Filled last name field with 'Petrov' on //input[@class="form-control second"][@required]
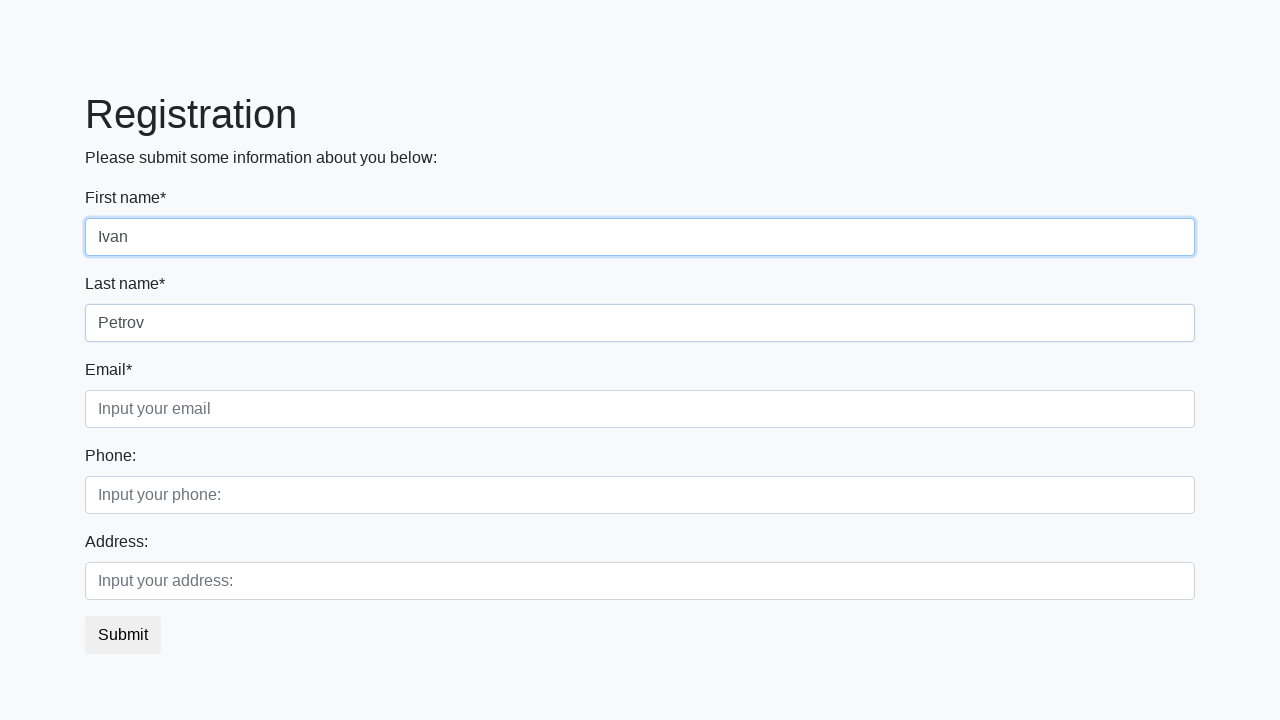

Filled email field with 'ip@gmail.com' on //input[@class="form-control third"][@required]
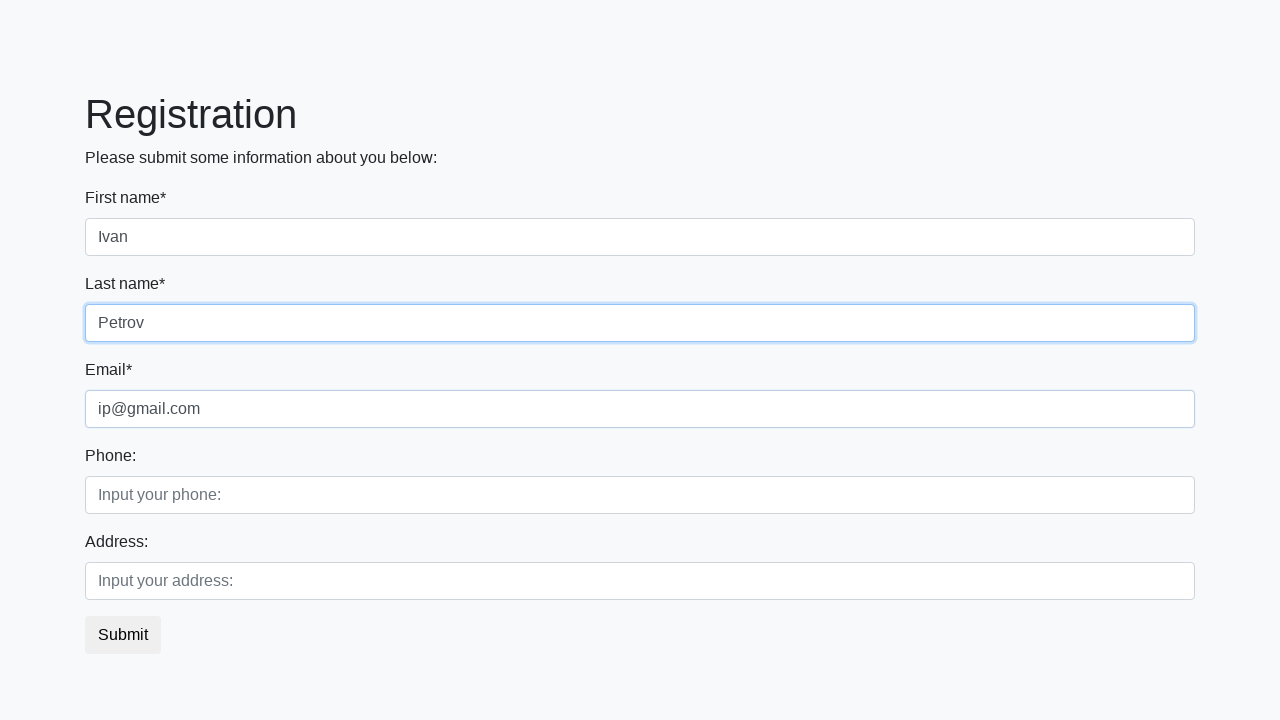

Clicked submit button to register at (123, 635) on button.btn
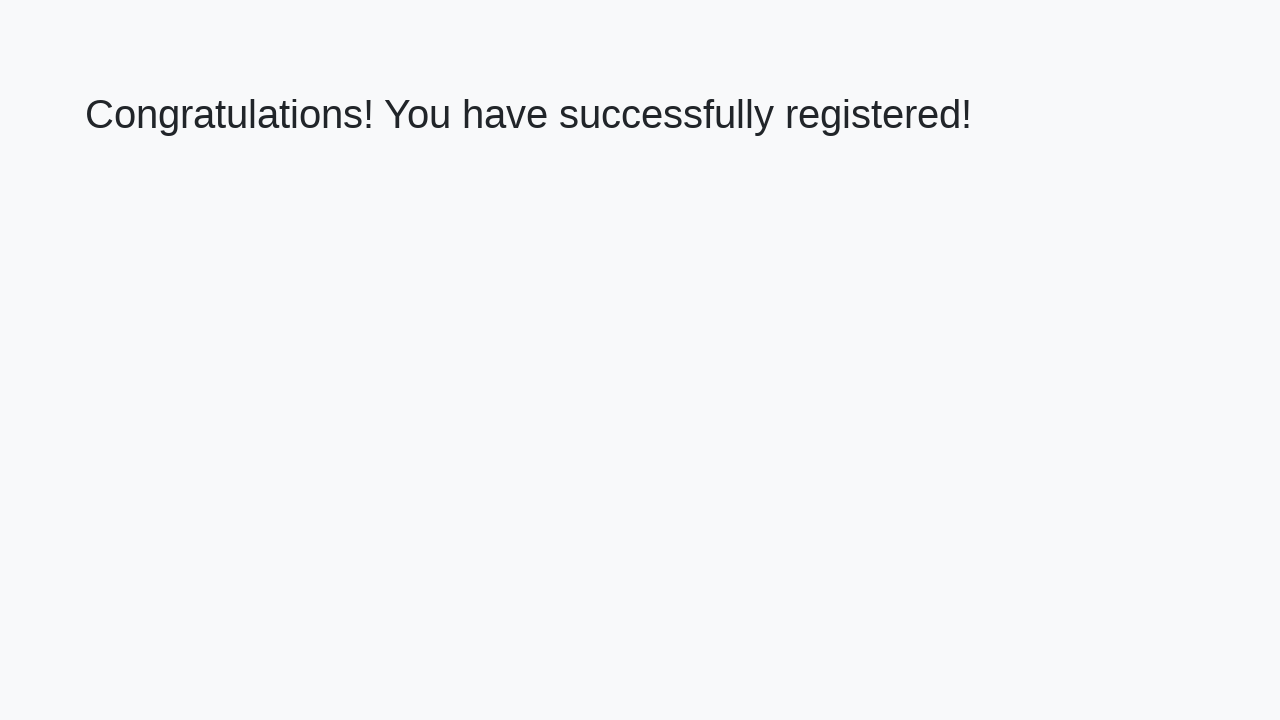

Success message appeared
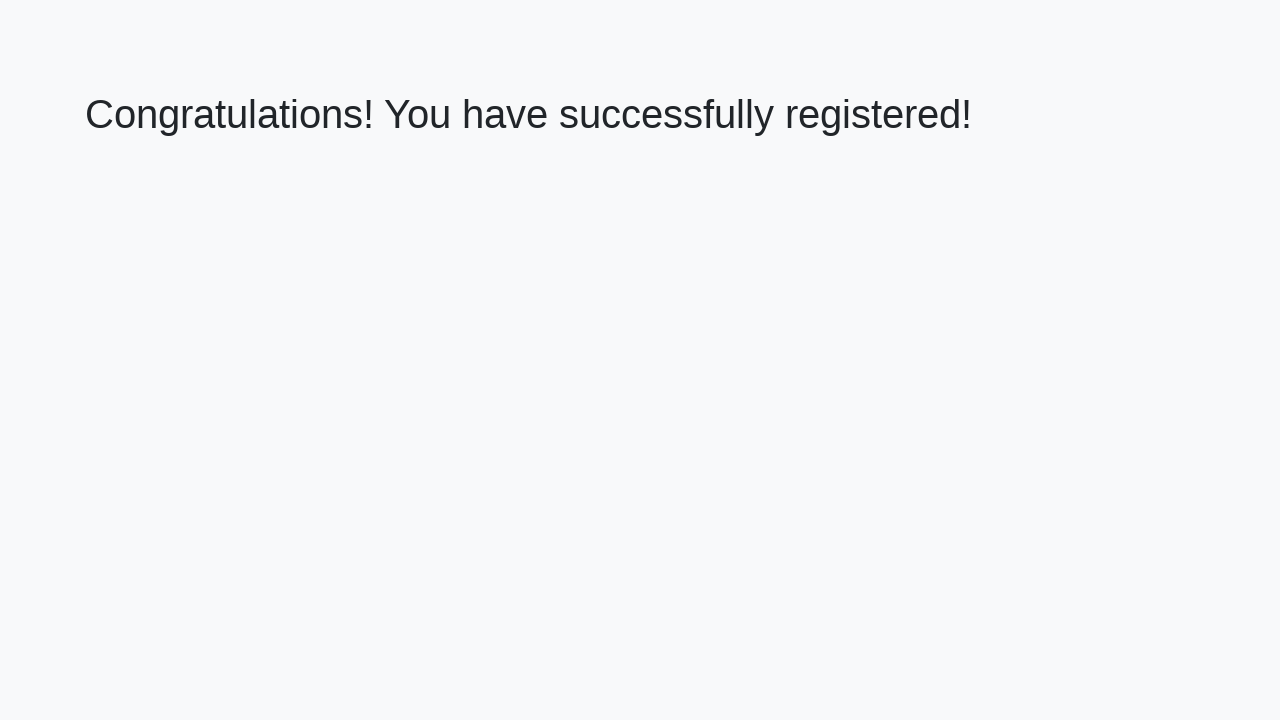

Retrieved success message text
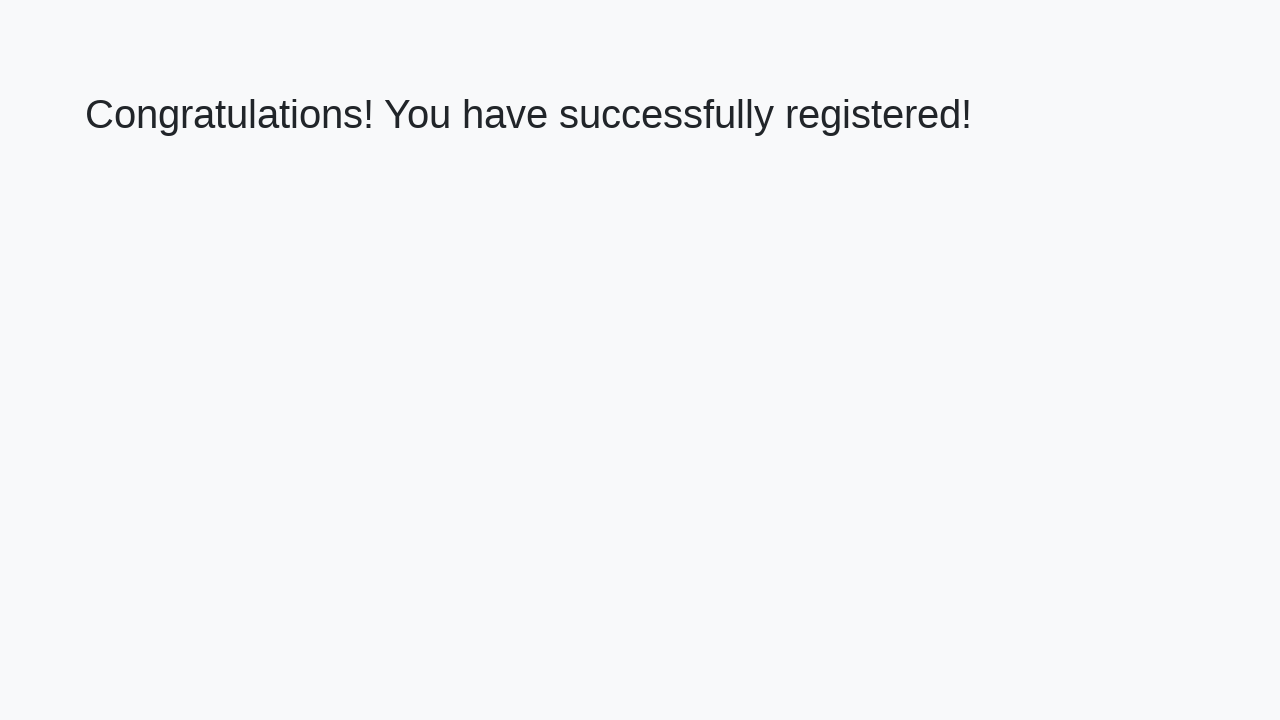

Verified success message: 'Congratulations! You have successfully registered!'
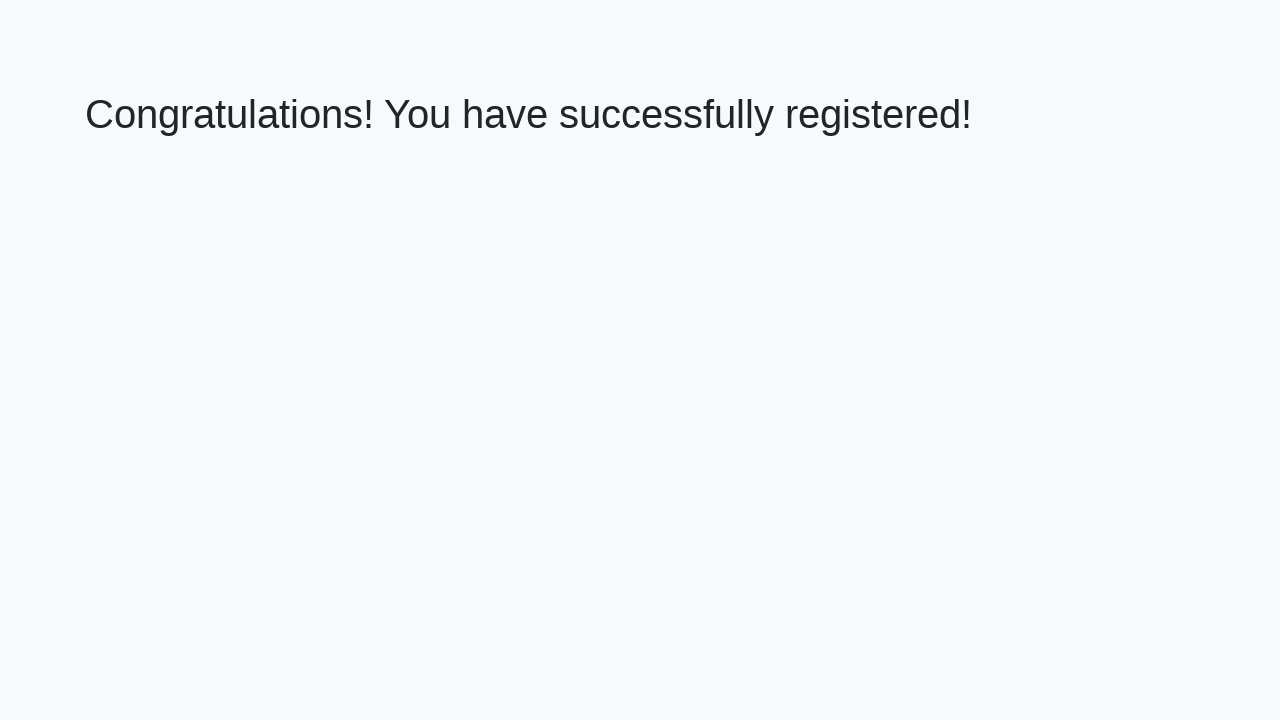

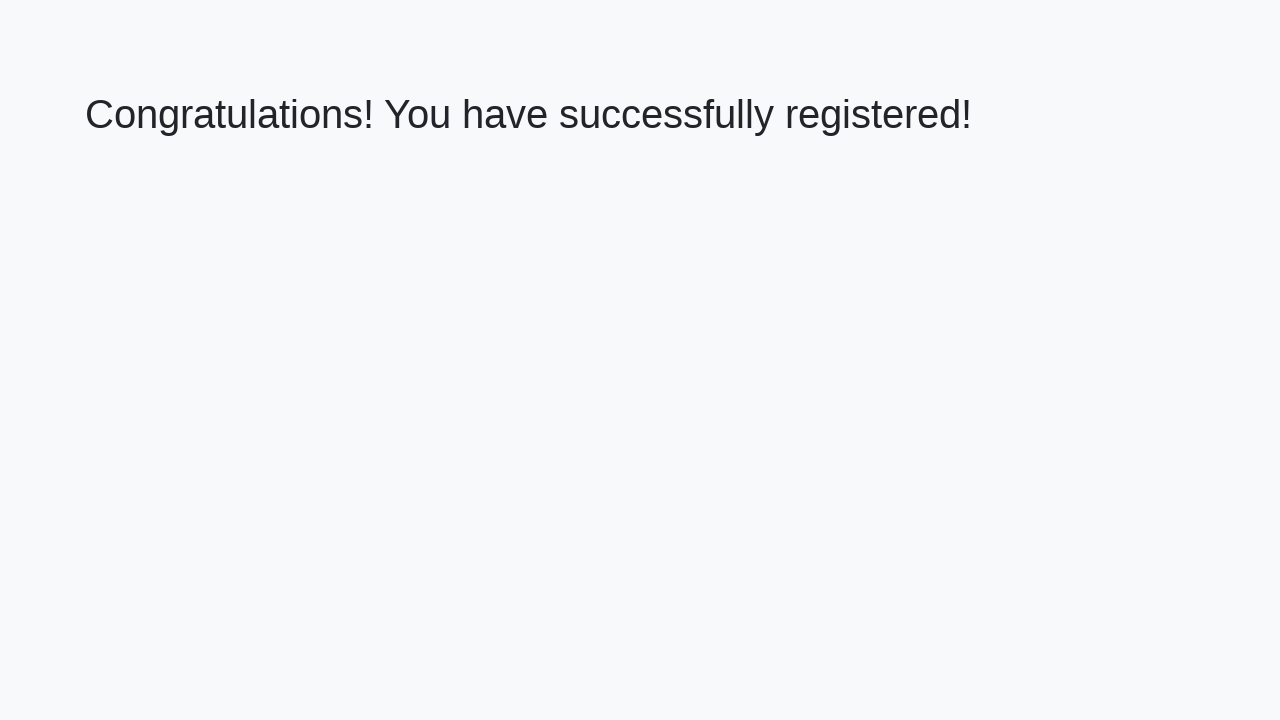